Tests JavaScript confirmation alert handling by clicking a button to trigger a confirmation dialog, accepting it, and verifying the result message displayed on the page.

Starting URL: http://the-internet.herokuapp.com/javascript_alerts

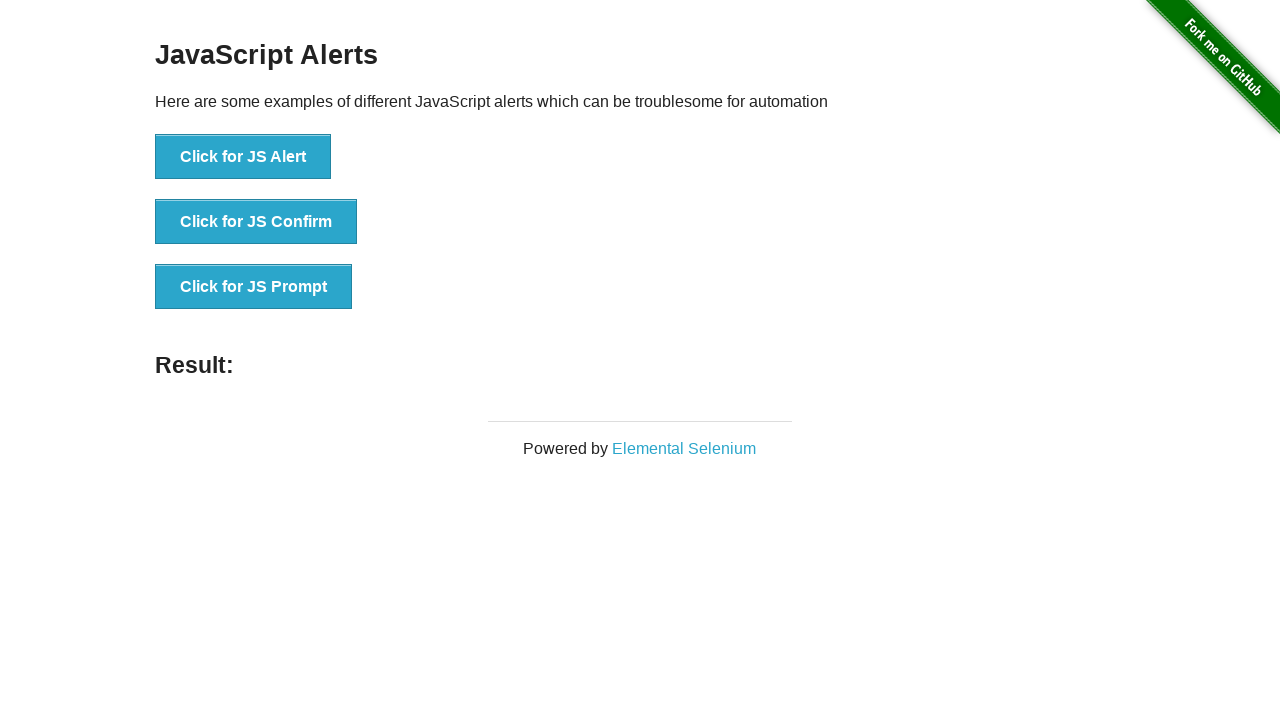

Set up dialog handler to accept confirmation alert
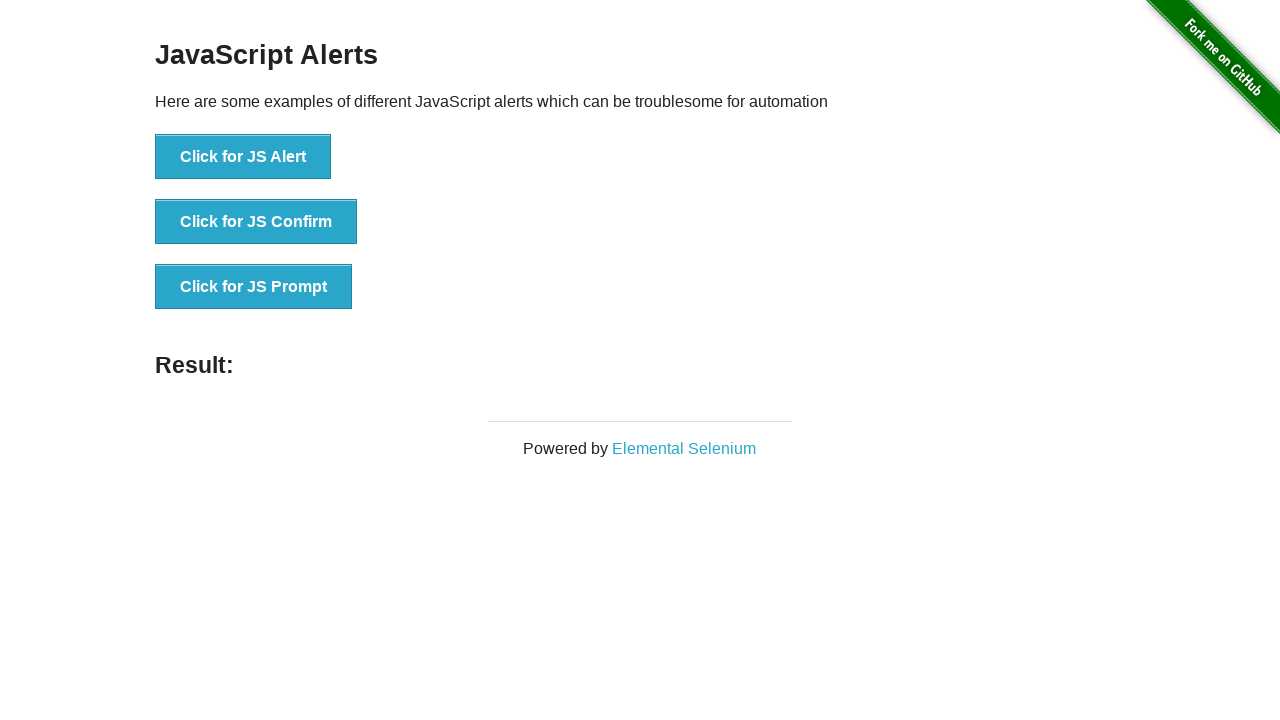

Clicked button to trigger JavaScript confirmation alert at (256, 222) on ul > li:nth-child(2) > button
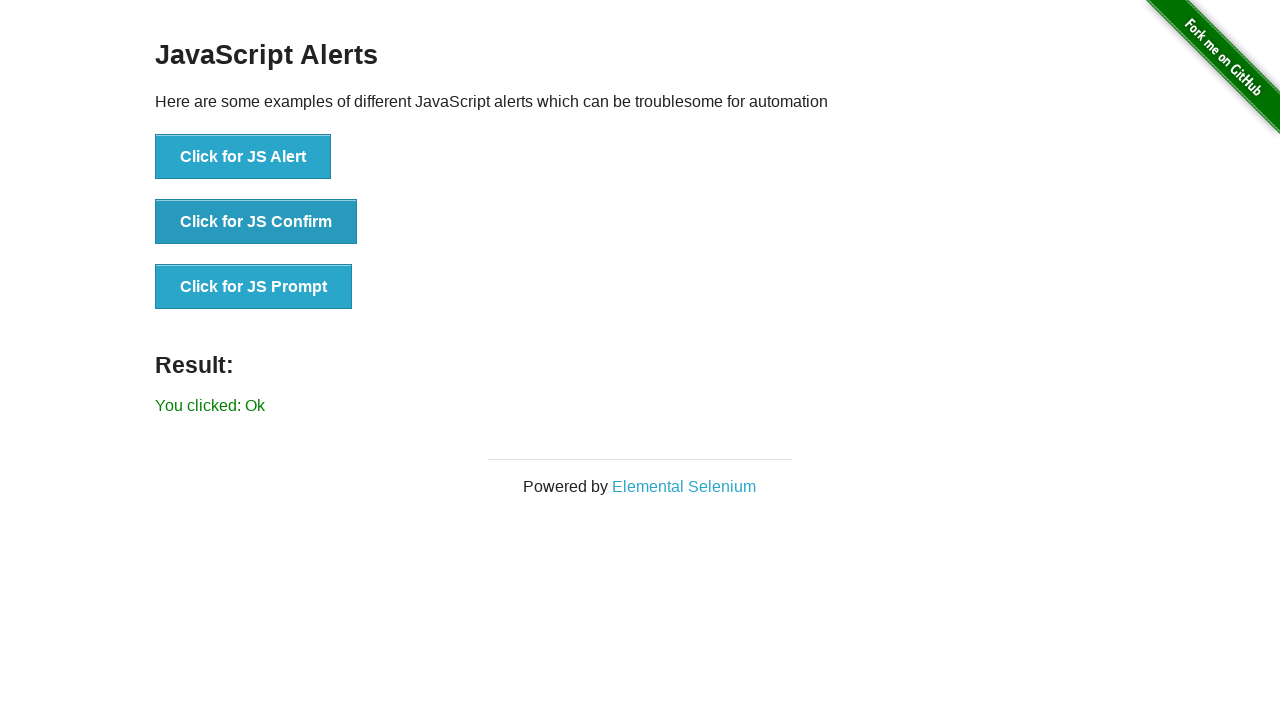

Result text element loaded
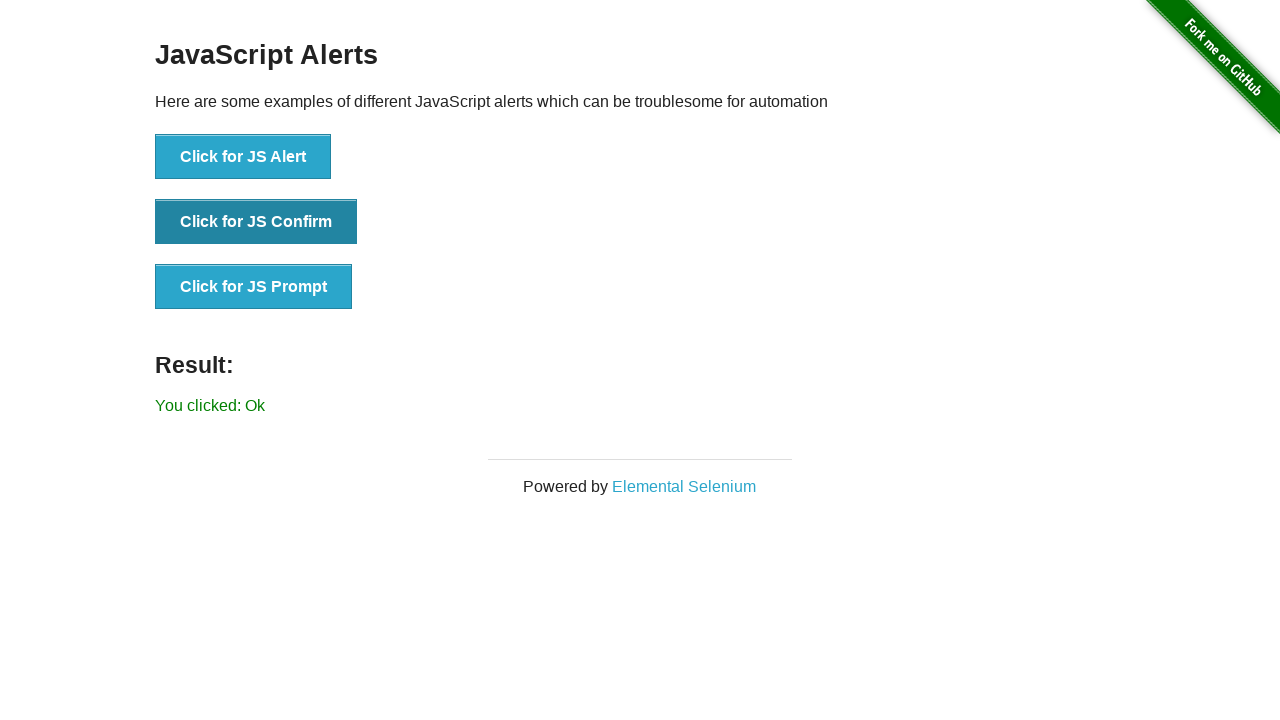

Retrieved result text from page
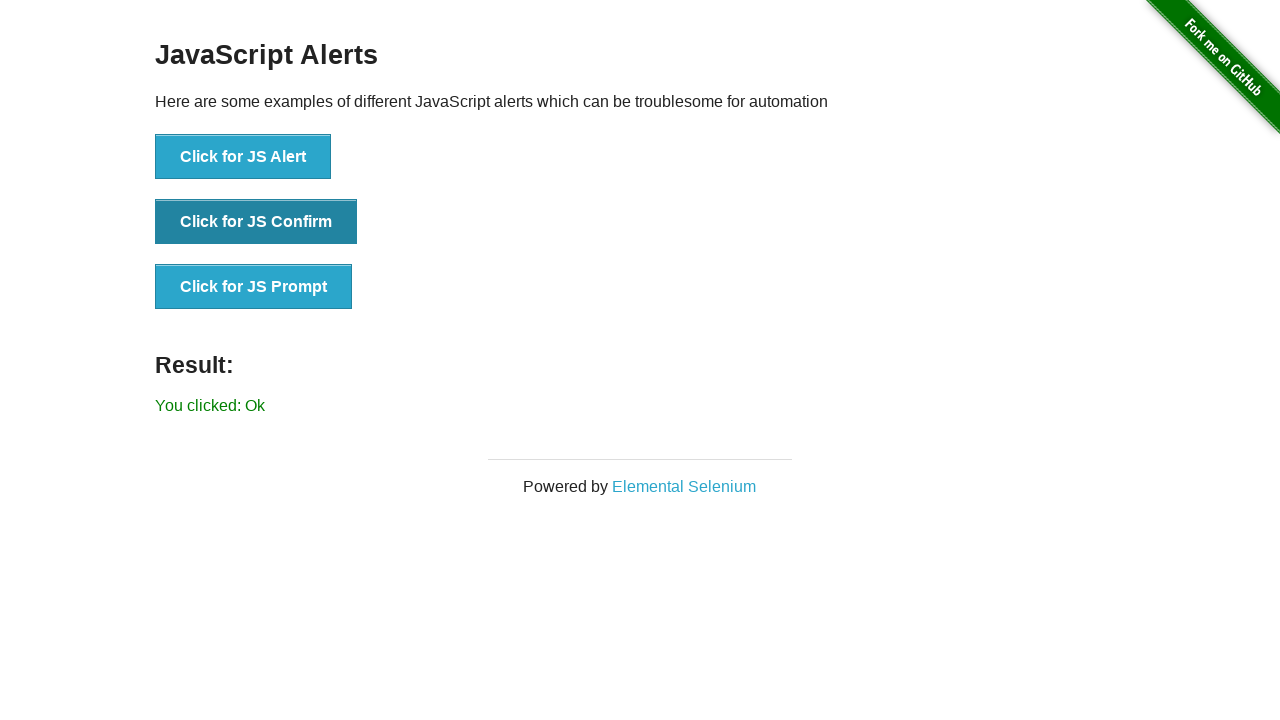

Verified result text is 'You clicked: Ok'
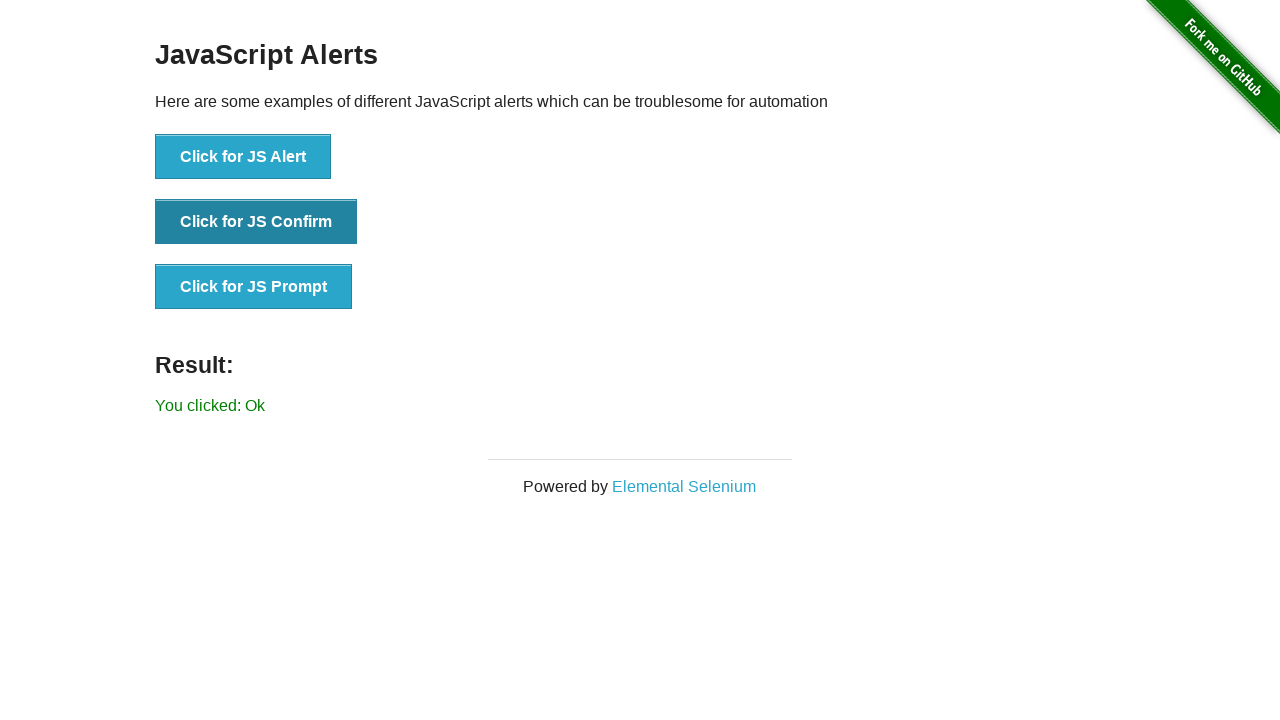

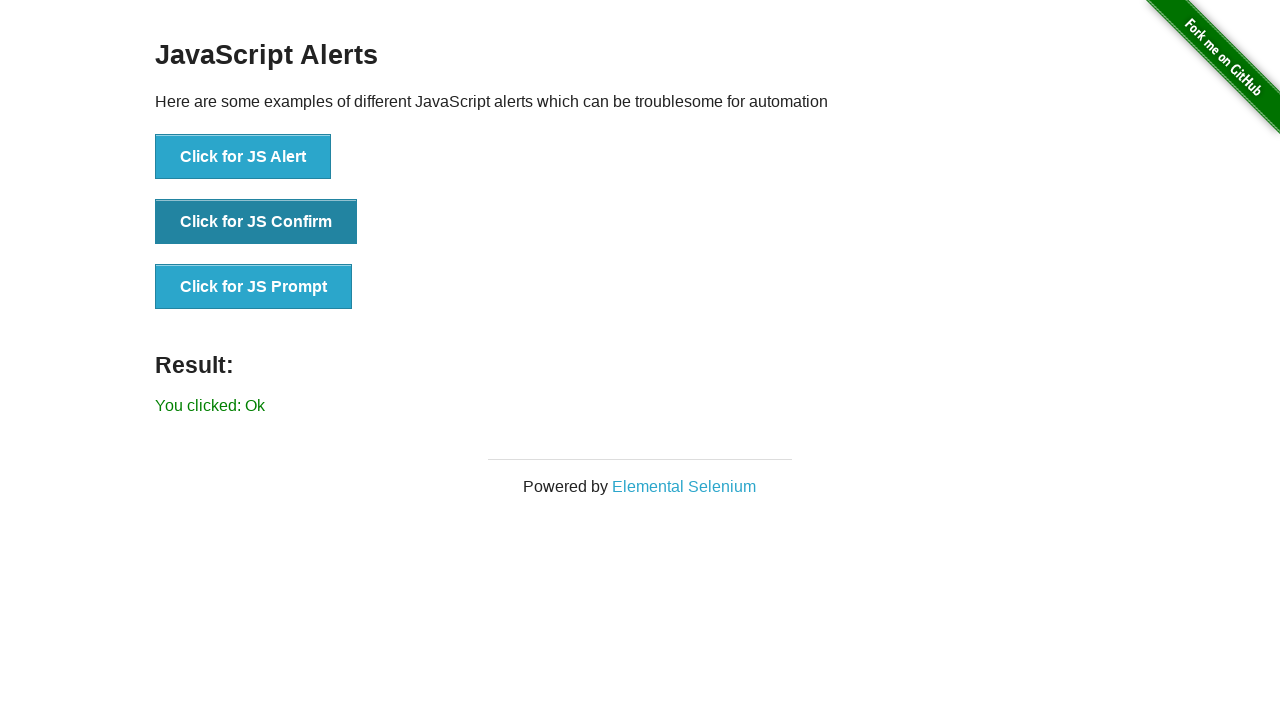